Tests different types of JavaScript alerts (simple alert, confirm dialog, and prompt) by accepting, dismissing, and entering text into them

Starting URL: https://demo.automationtesting.in/Alerts.html

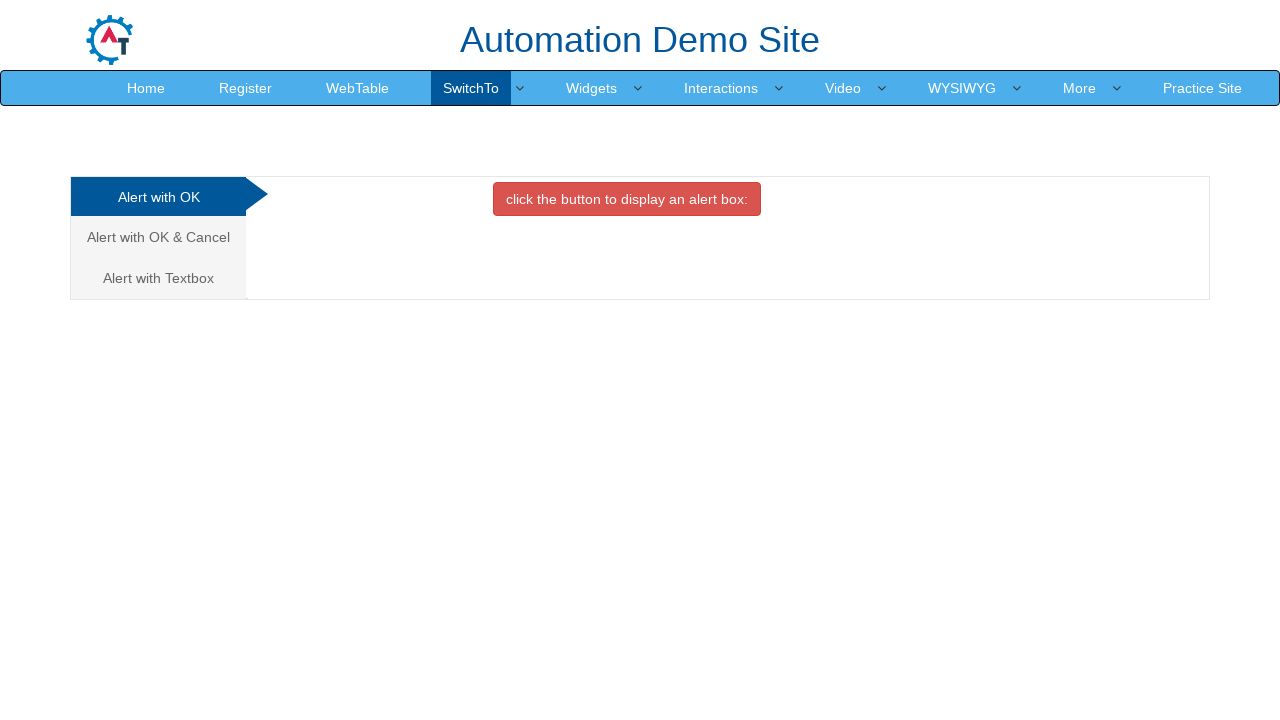

Navigated to Alerts demo page
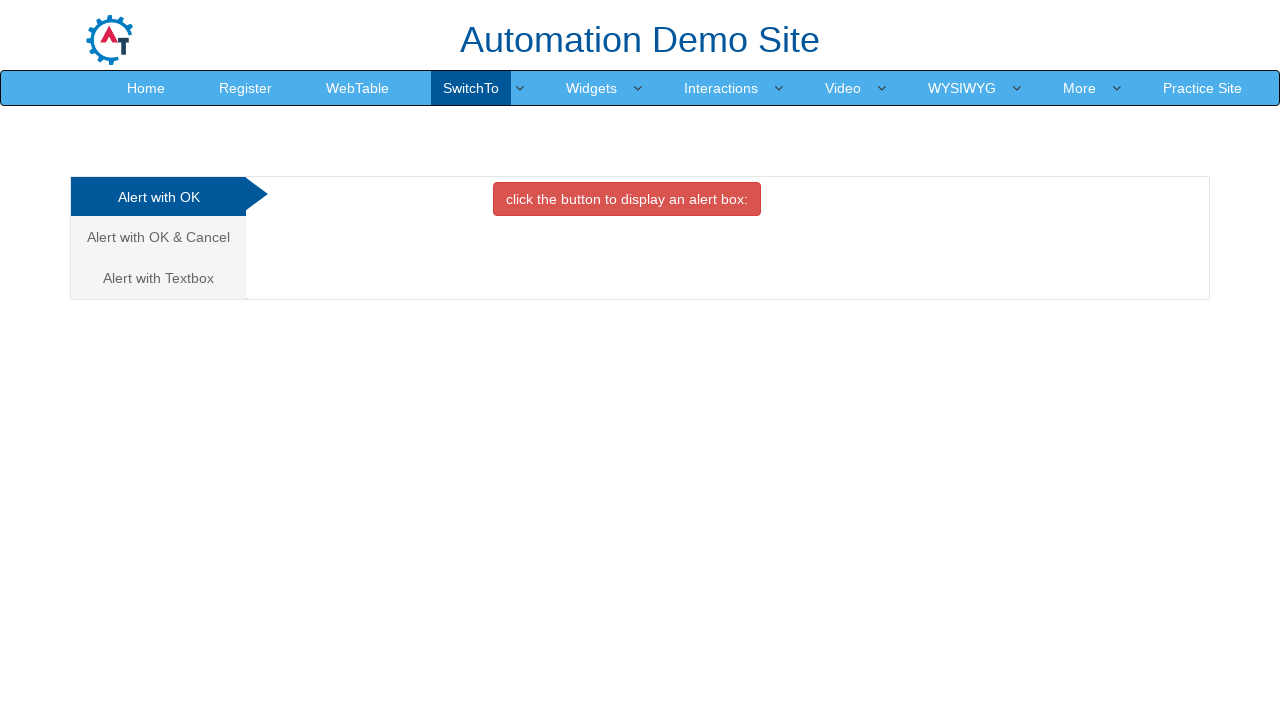

Clicked button to trigger simple alert at (627, 199) on button[onclick='alertbox()']
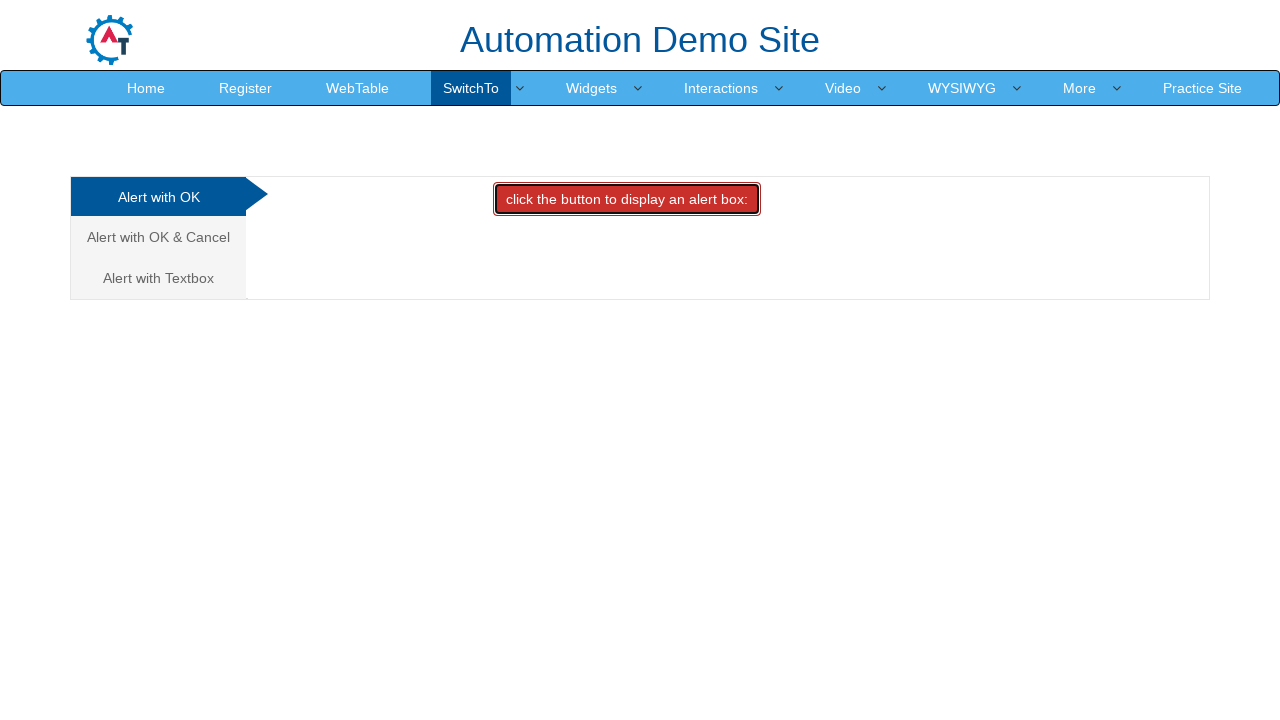

Set up dialog handler to accept alerts
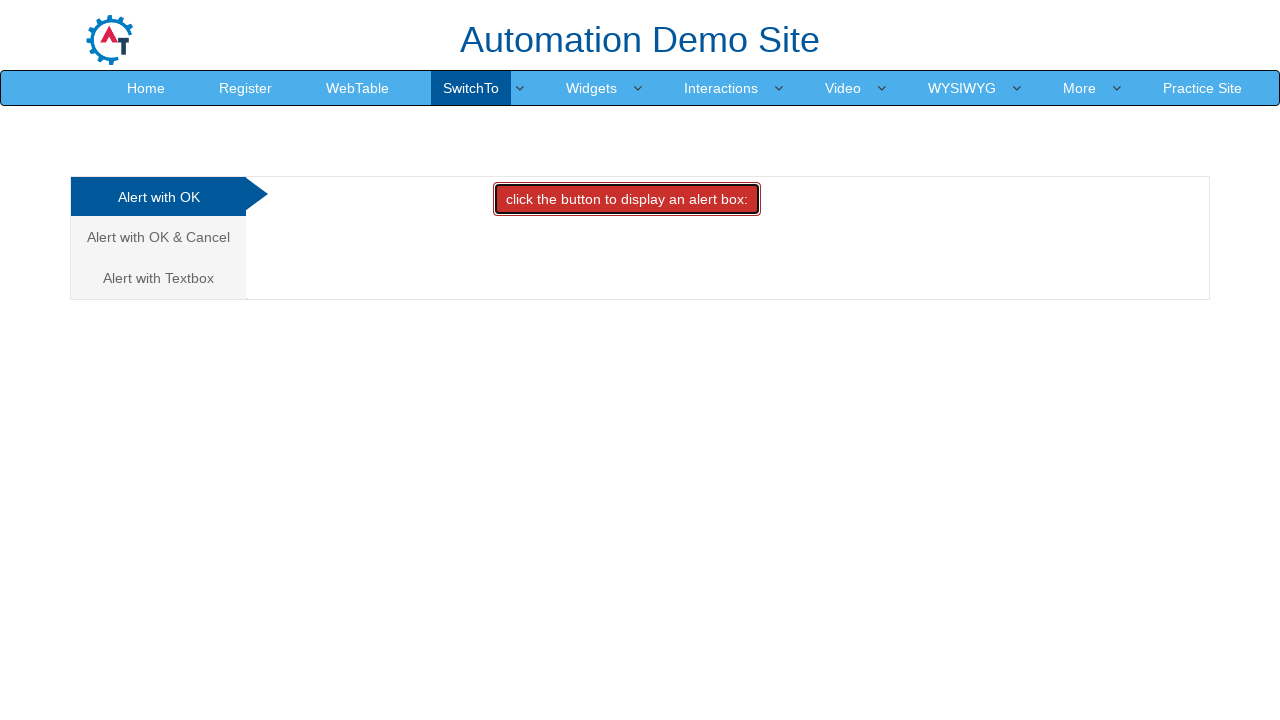

Navigated to Cancel tab at (158, 237) on a[href='#CancelTab']
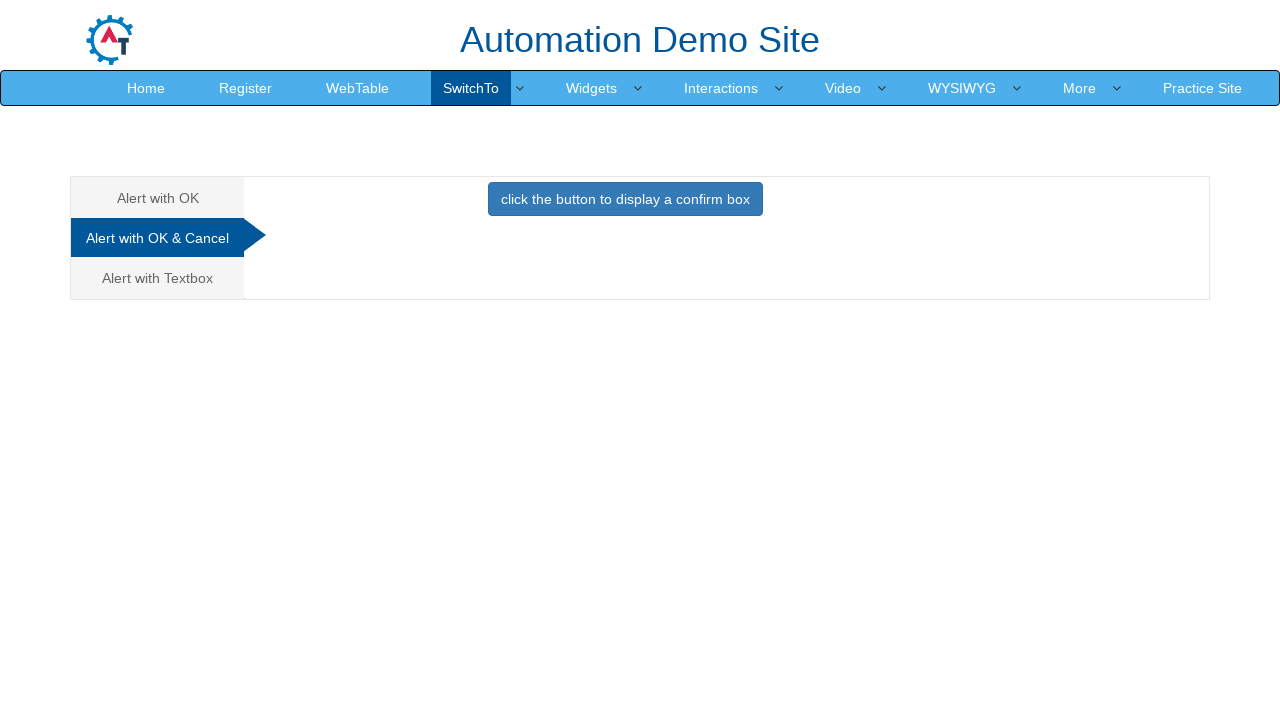

Clicked button to trigger confirm dialog at (625, 199) on button[onclick='confirmbox()']
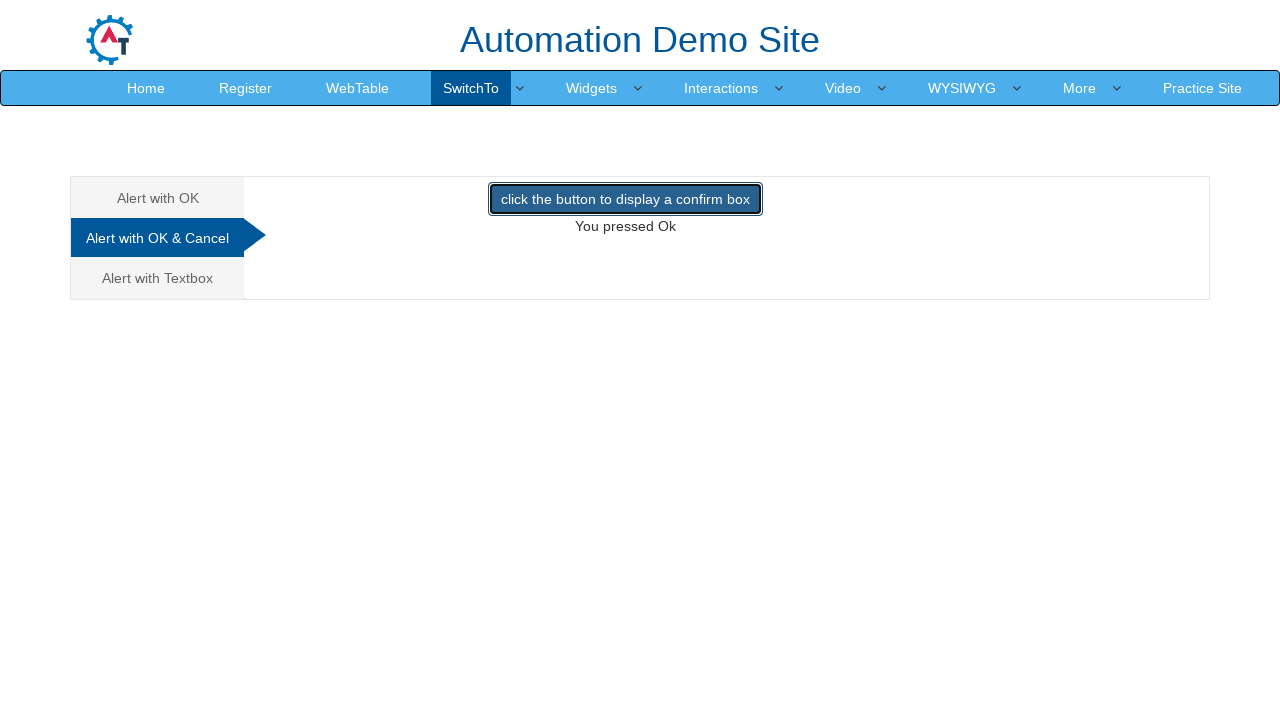

Set up dialog handler to dismiss confirm dialog
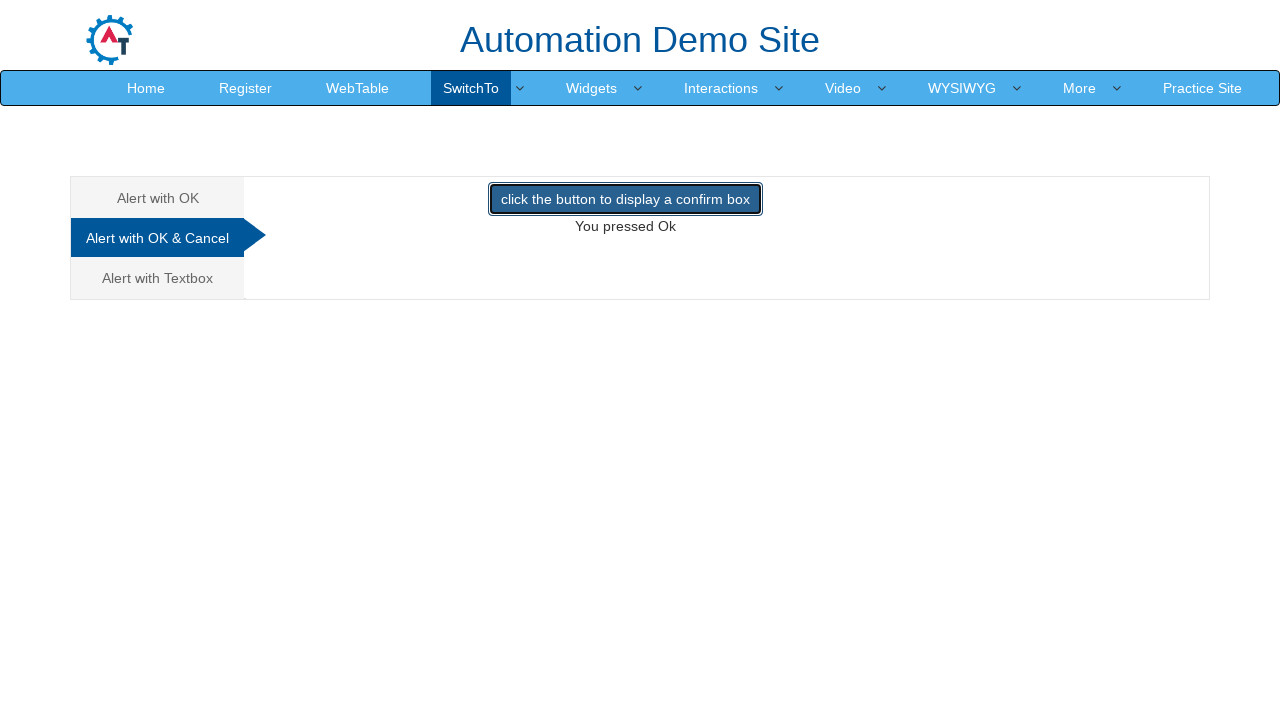

Clicked button to trigger confirm dialog again and dismissed it at (625, 199) on button[onclick='confirmbox()']
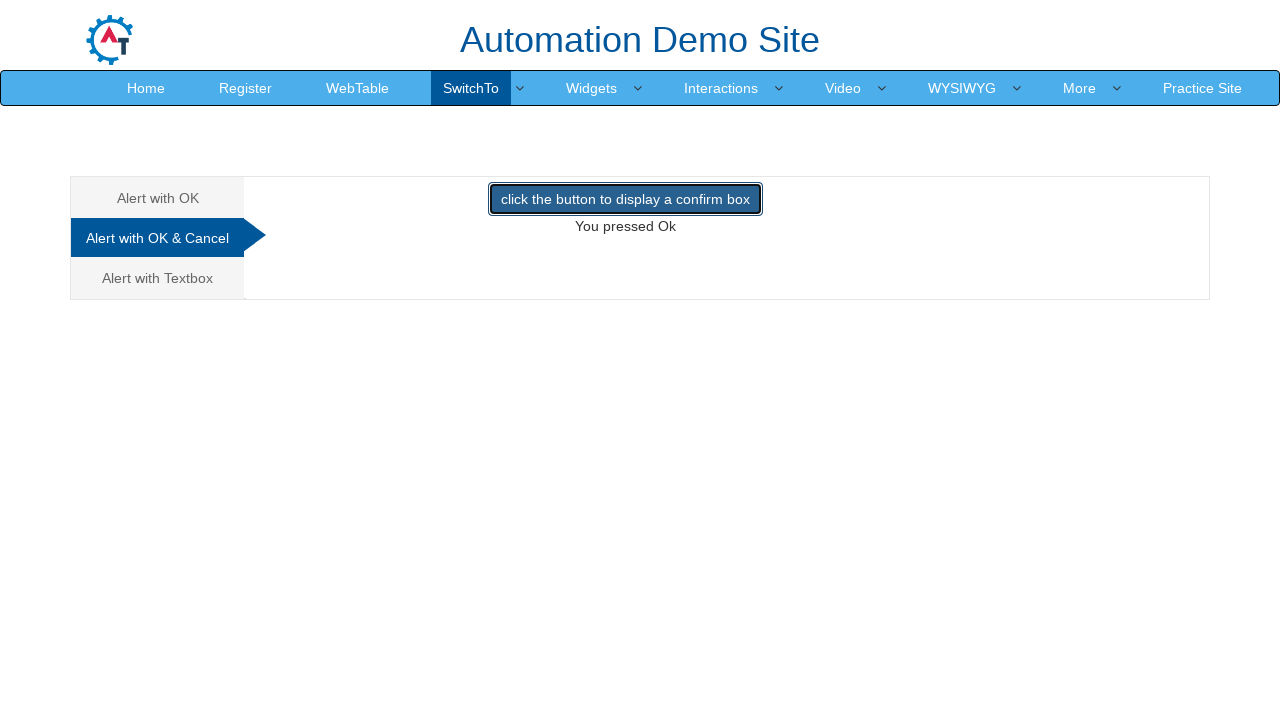

Navigated to Textbox tab at (158, 278) on a[href='#Textbox']
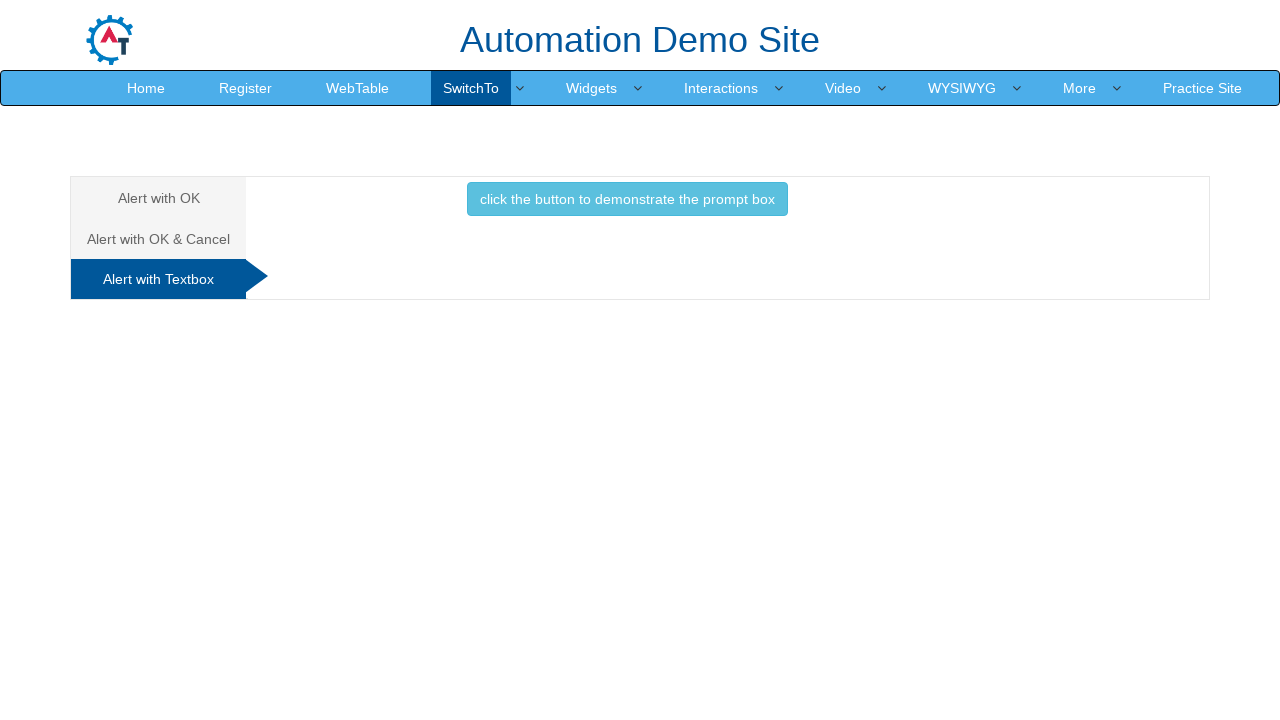

Clicked button to trigger prompt dialog at (627, 199) on button[onclick='promptbox()']
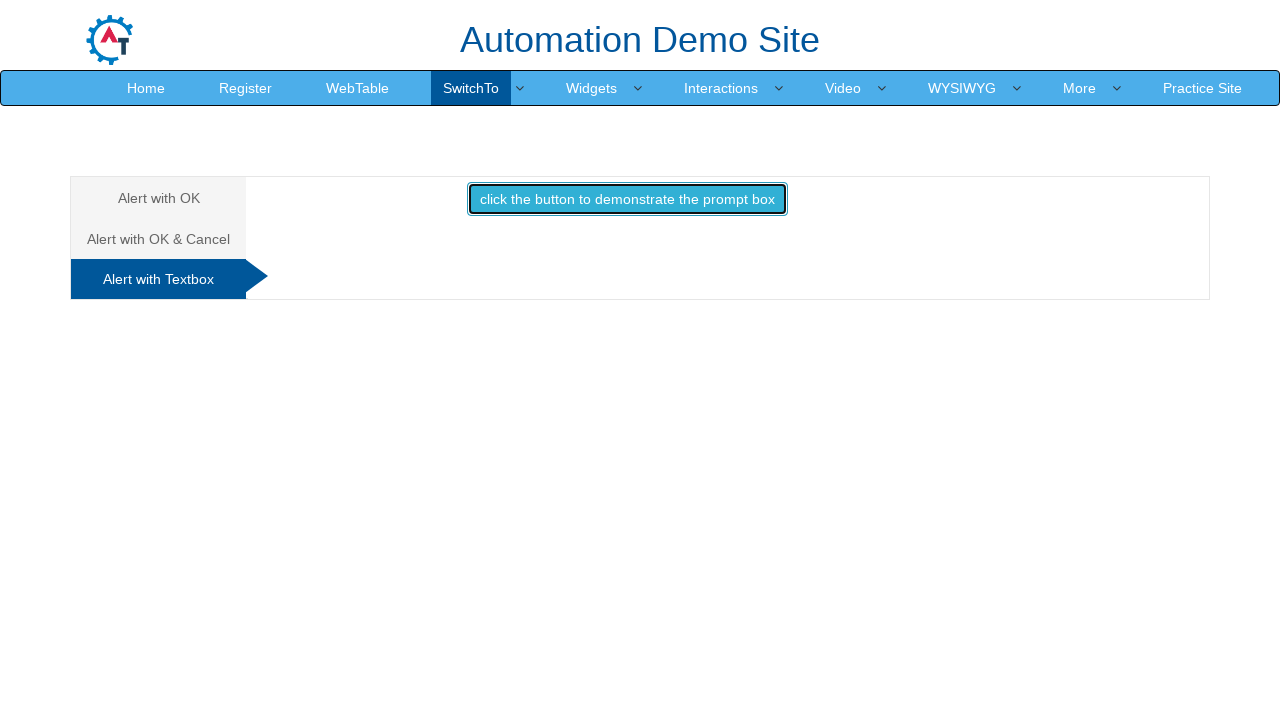

Set up dialog handler to enter text into prompt dialog
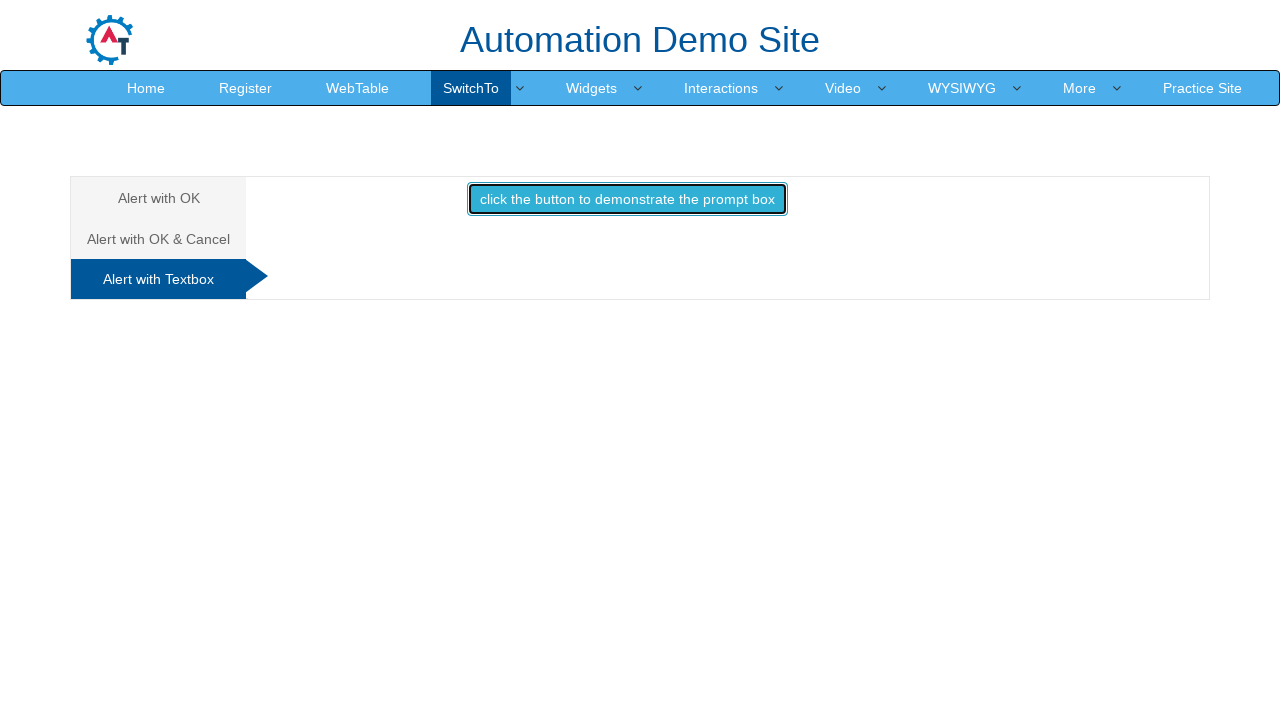

Clicked button to trigger prompt dialog and entered ' SUMMER IS HERE ' at (627, 199) on button[onclick='promptbox()']
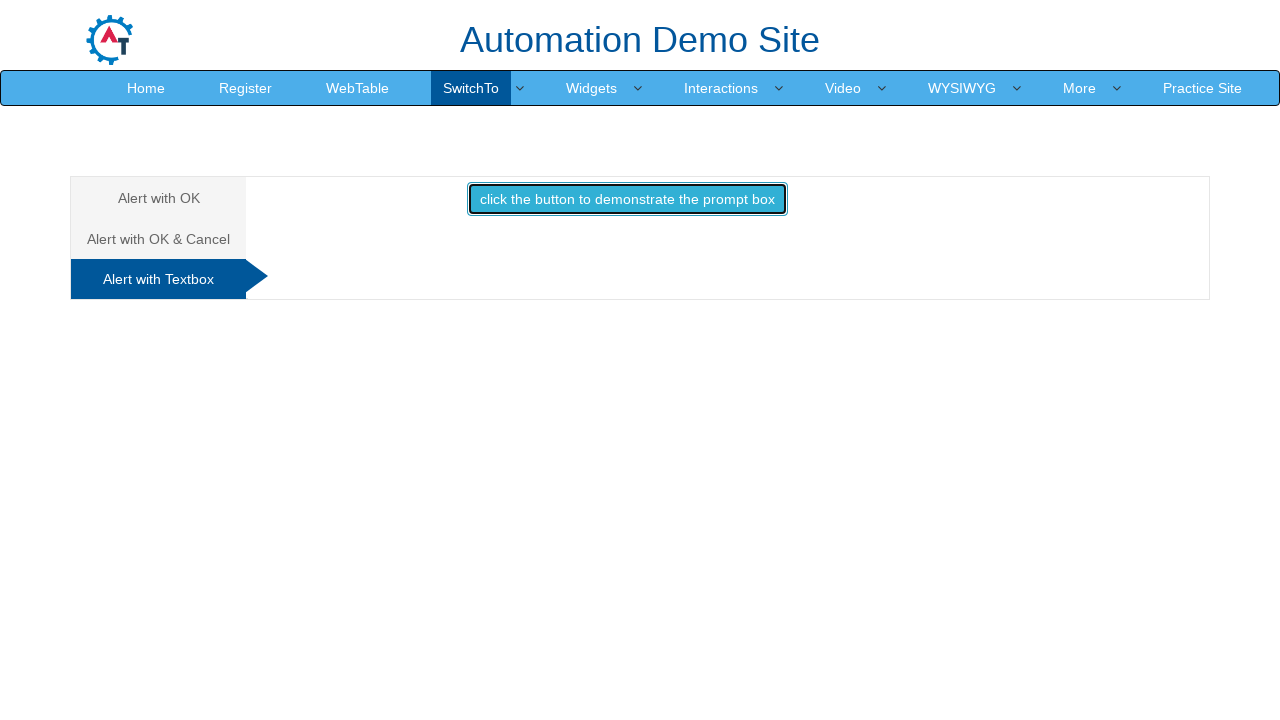

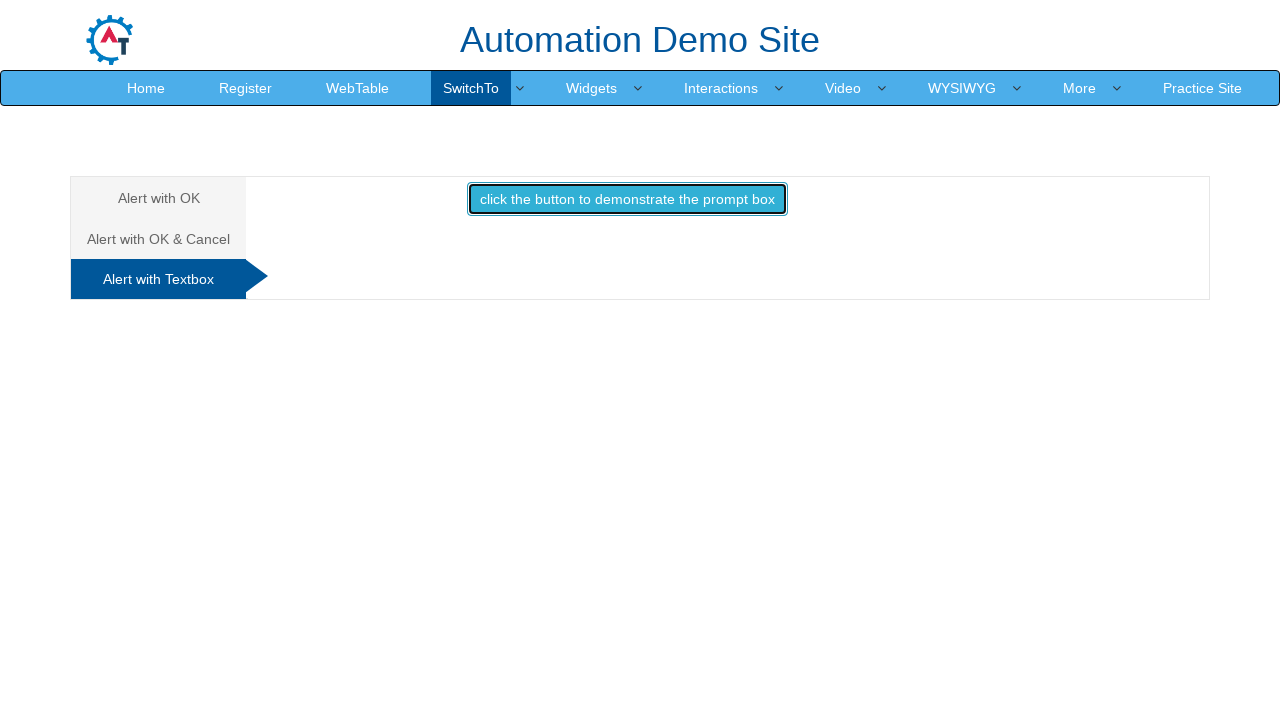